Tests calendar date picker functionality by navigating to January and selecting the 2nd day of the month

Starting URL: https://www.hyrtutorials.com/p/calendar-practice.html

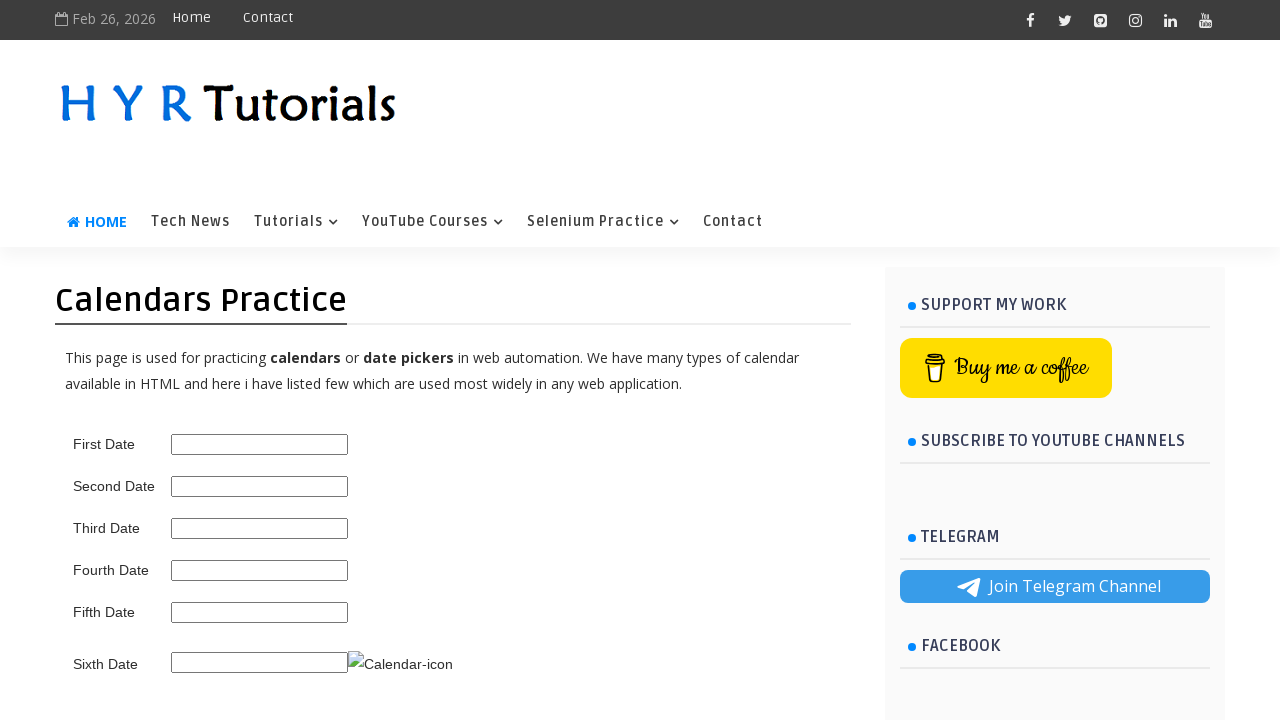

Clicked calendar trigger to open date picker at (400, 664) on img.ui-datepicker-trigger
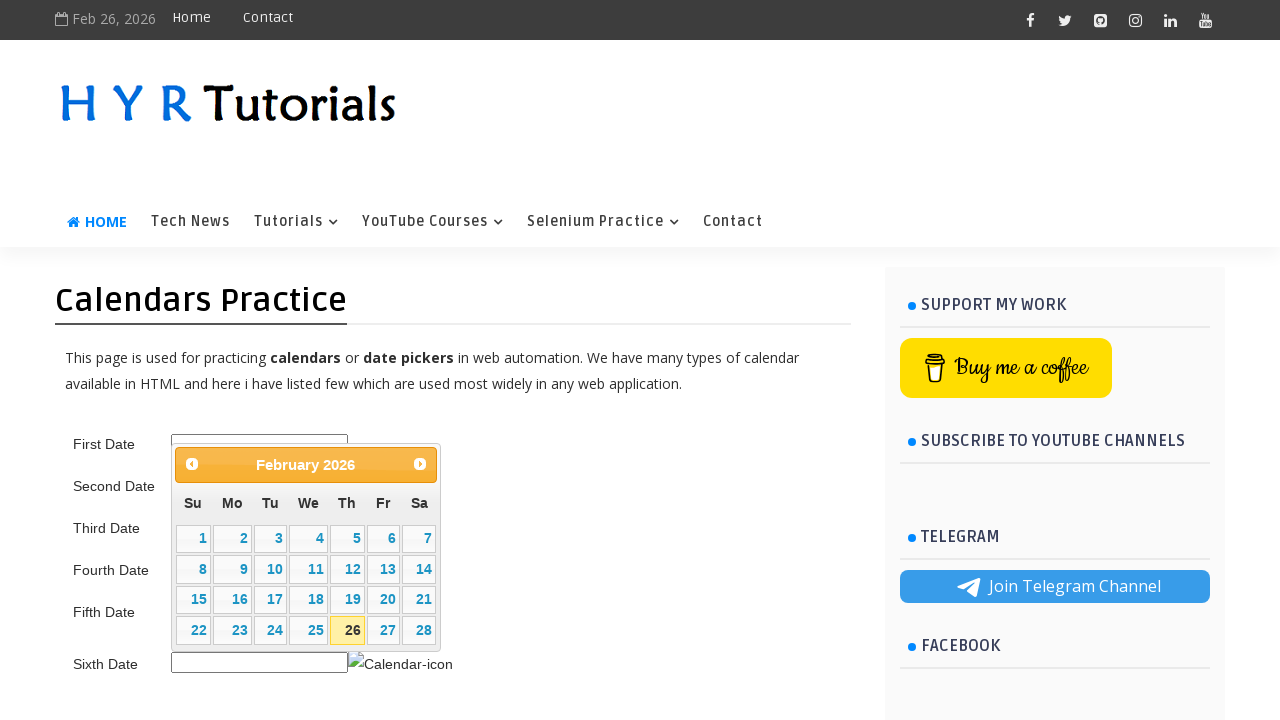

Clicked next month button to navigate toward January at (420, 464) on span.ui-icon.ui-icon-circle-triangle-e
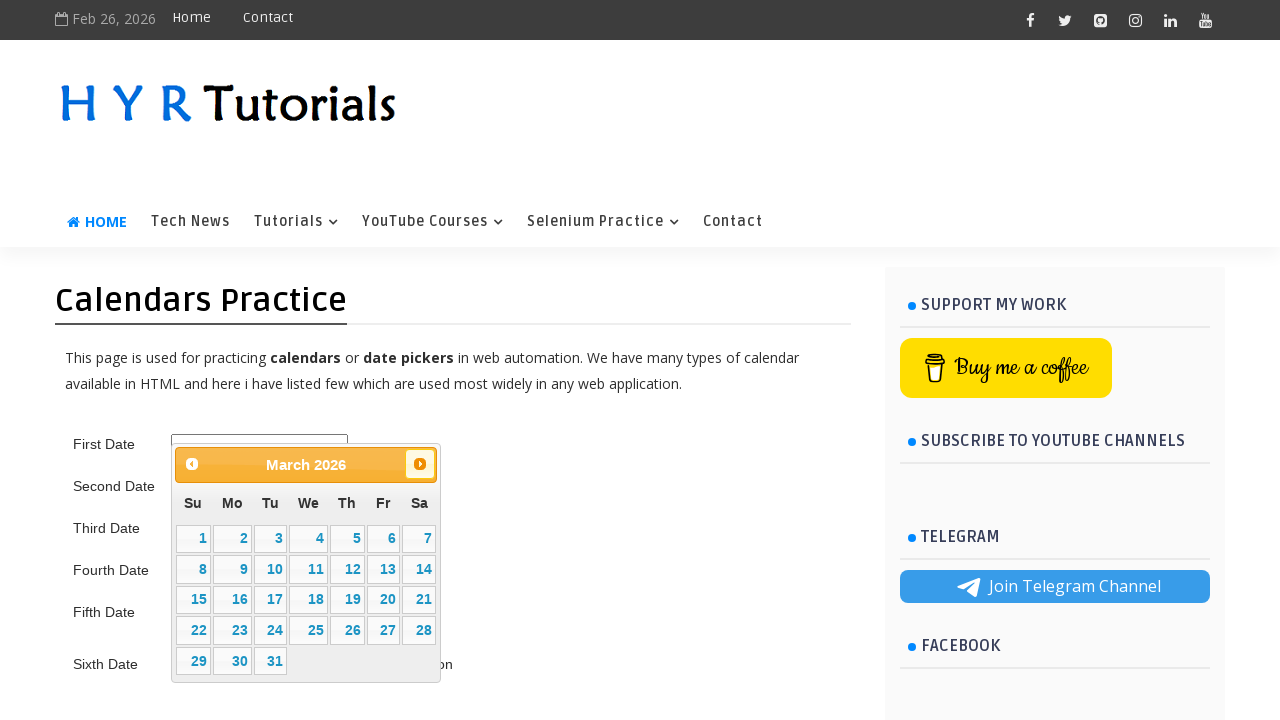

Clicked next month button to navigate toward January at (420, 464) on span.ui-icon.ui-icon-circle-triangle-e
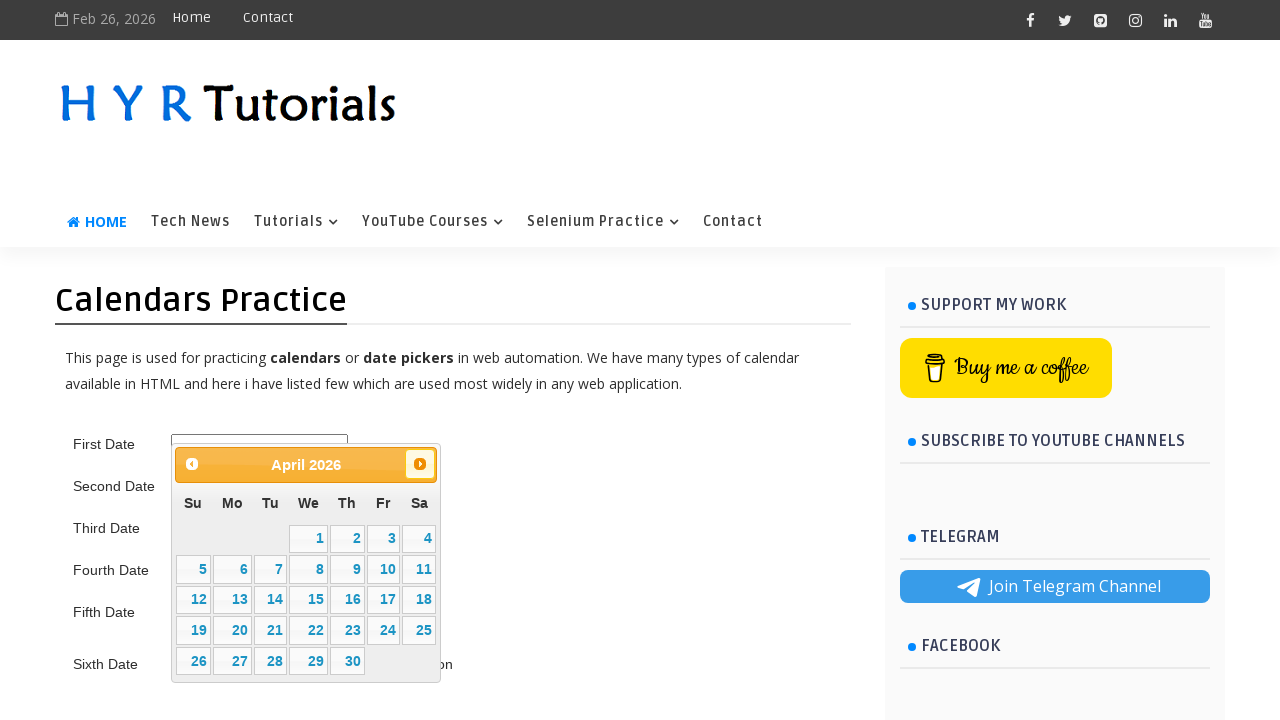

Clicked next month button to navigate toward January at (420, 464) on span.ui-icon.ui-icon-circle-triangle-e
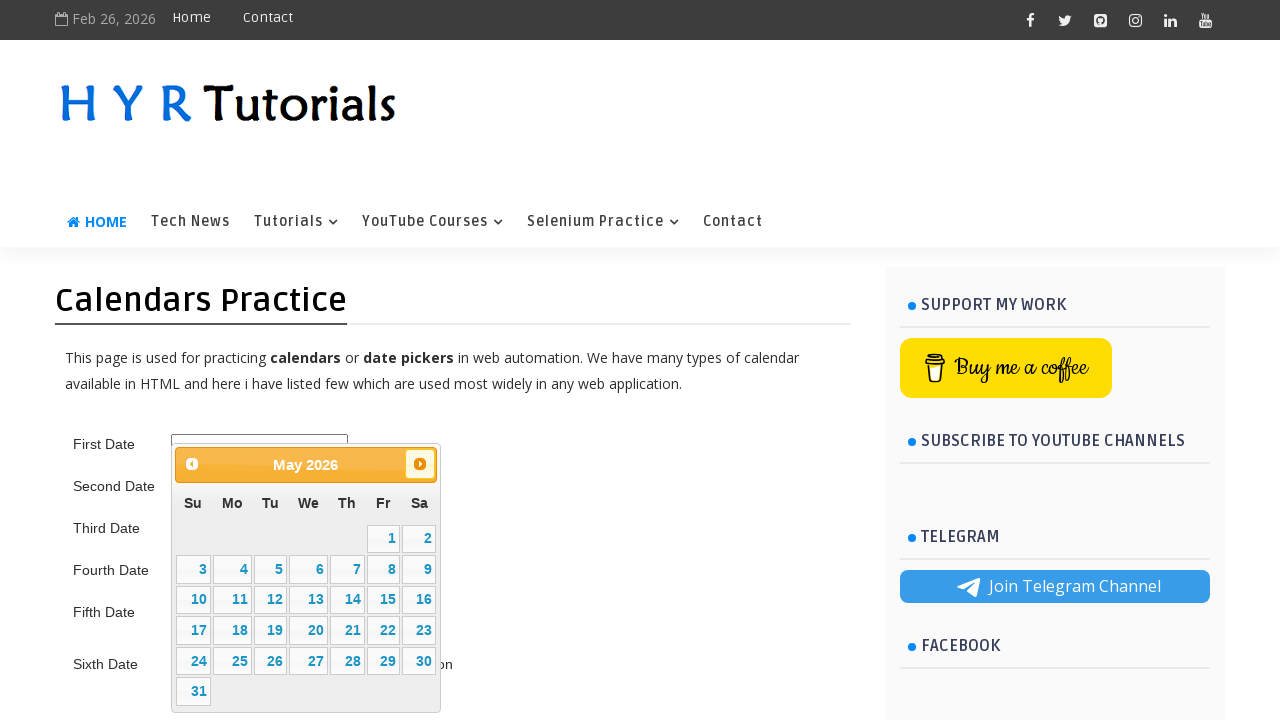

Clicked next month button to navigate toward January at (420, 464) on span.ui-icon.ui-icon-circle-triangle-e
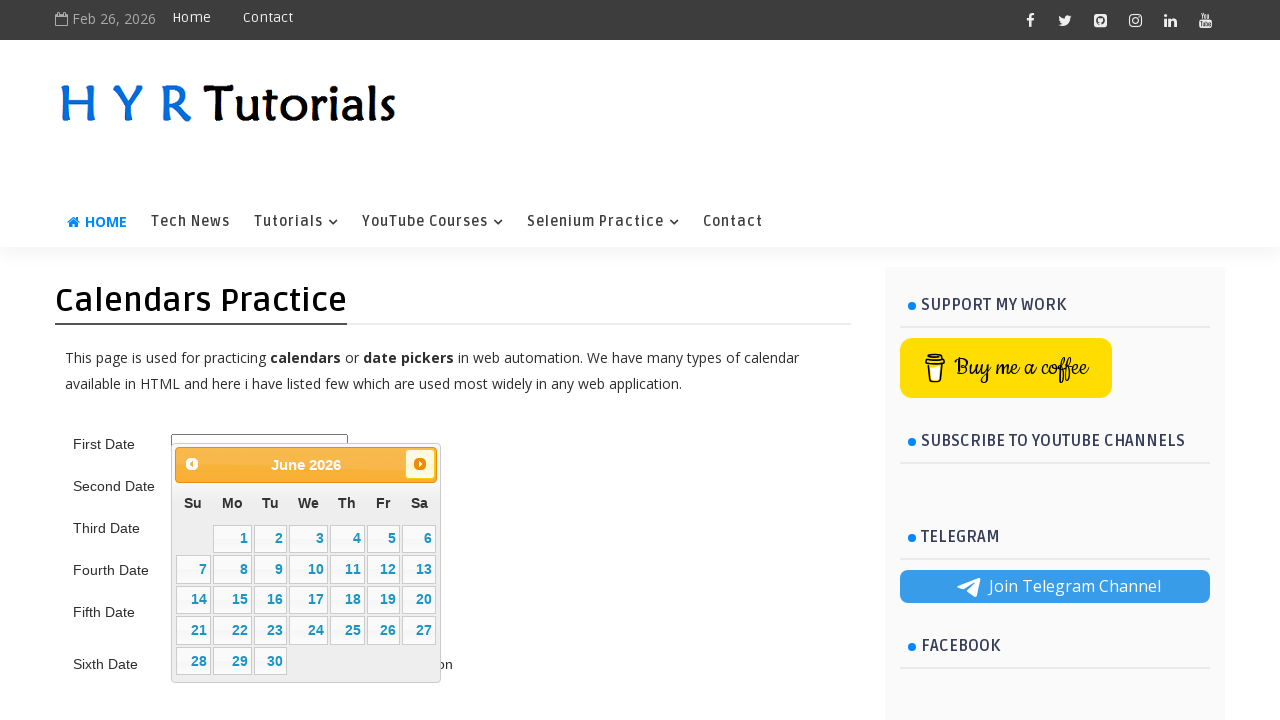

Clicked next month button to navigate toward January at (420, 464) on span.ui-icon.ui-icon-circle-triangle-e
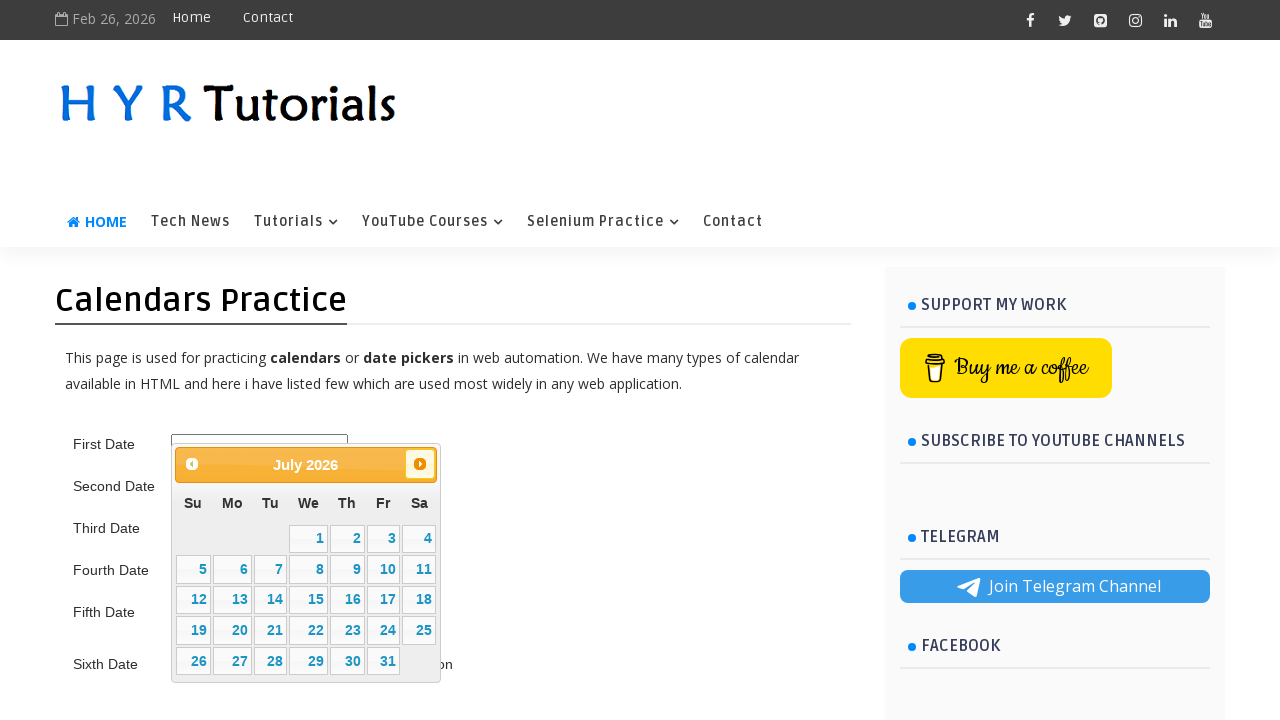

Clicked next month button to navigate toward January at (420, 464) on span.ui-icon.ui-icon-circle-triangle-e
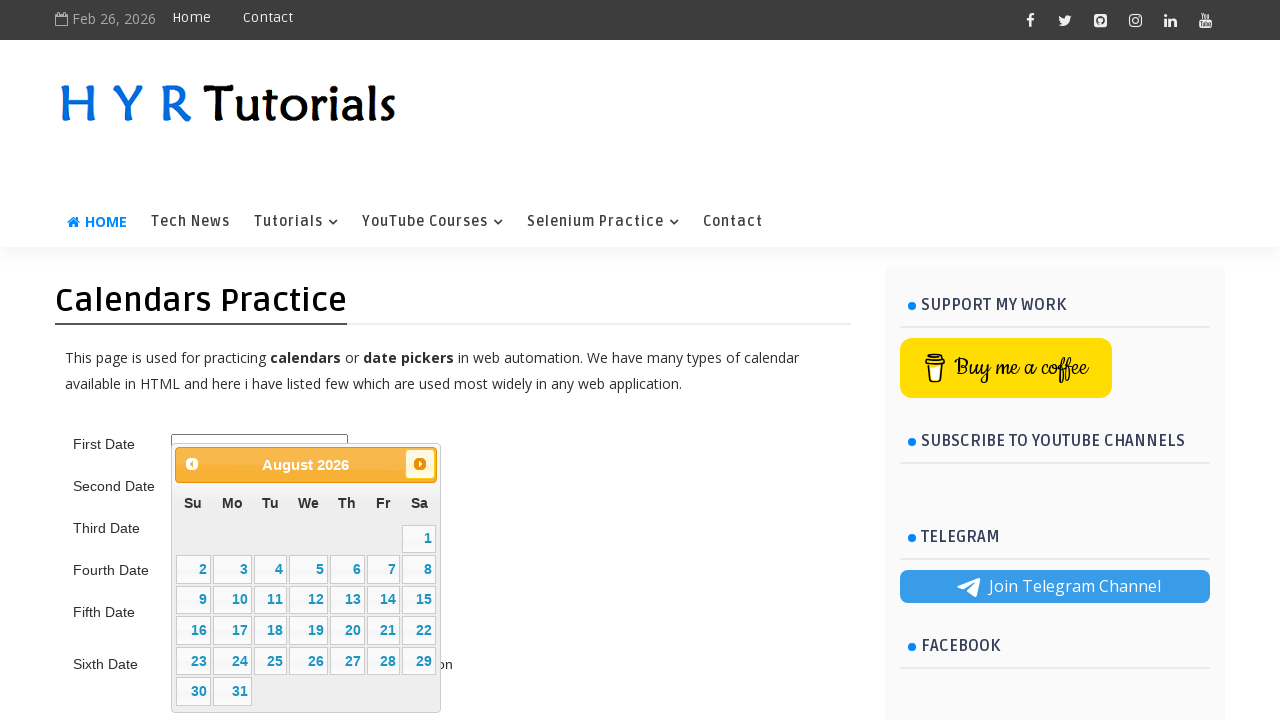

Clicked next month button to navigate toward January at (420, 464) on span.ui-icon.ui-icon-circle-triangle-e
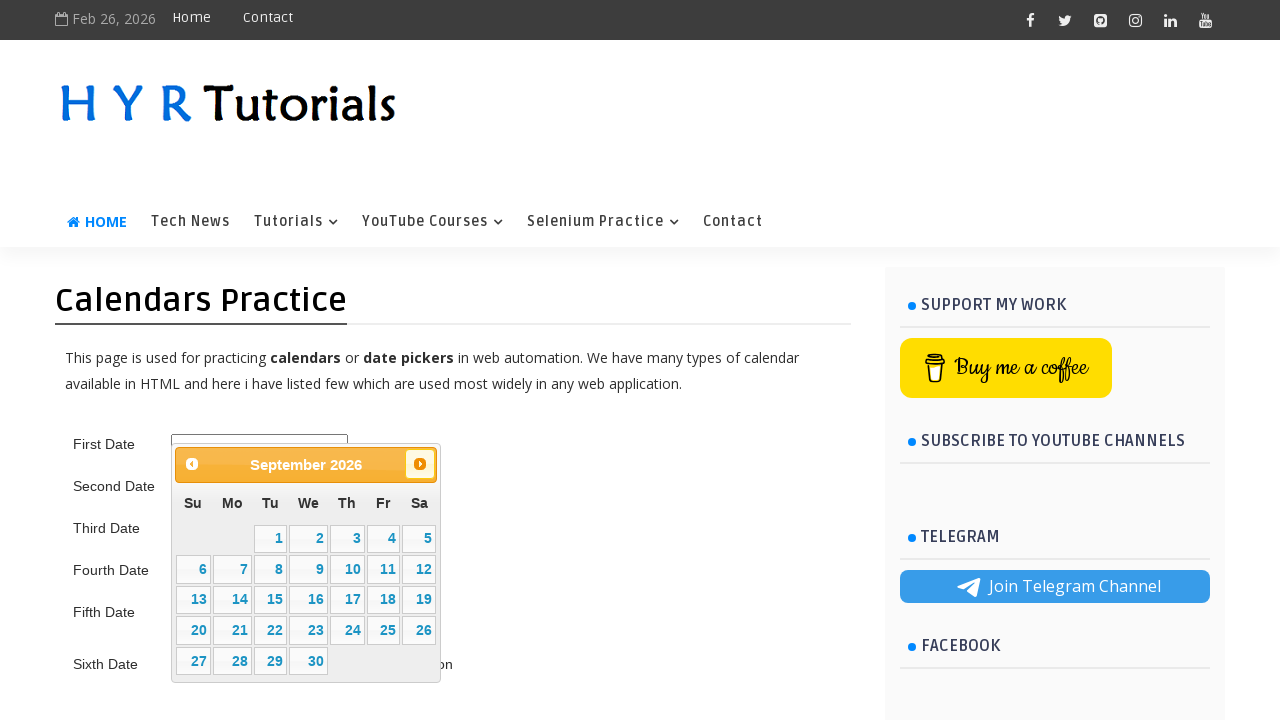

Clicked next month button to navigate toward January at (420, 464) on span.ui-icon.ui-icon-circle-triangle-e
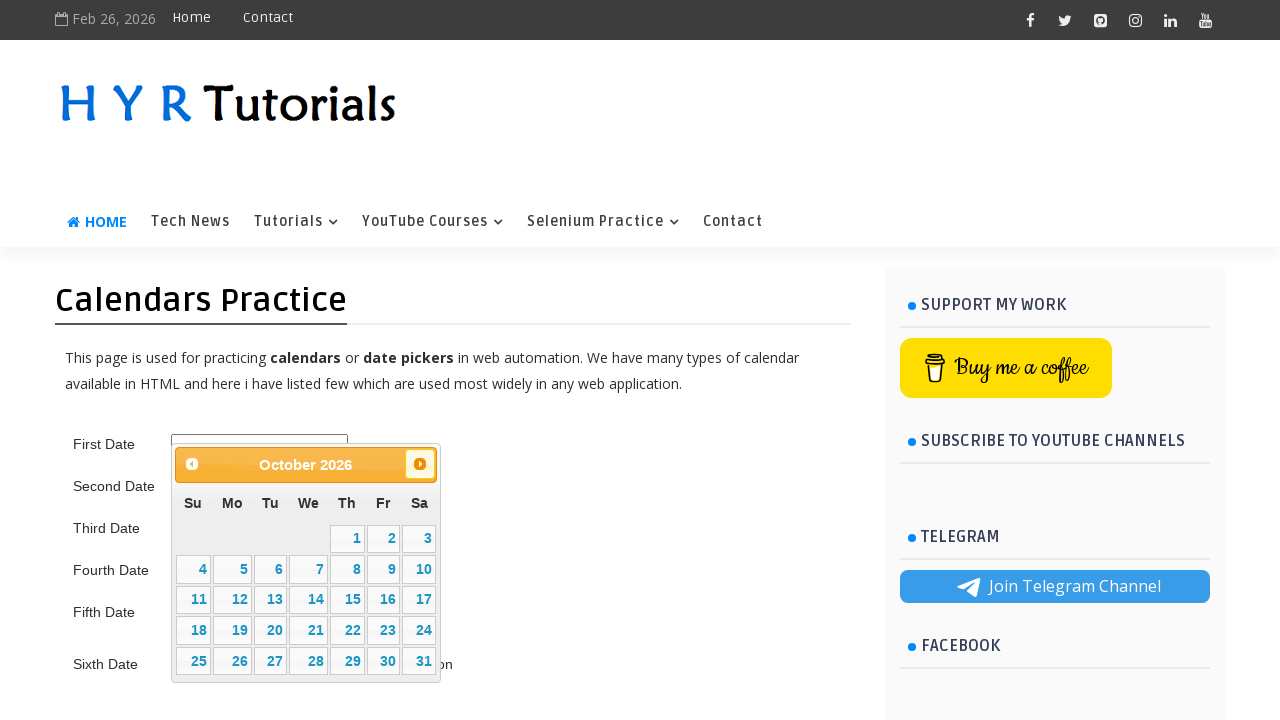

Clicked next month button to navigate toward January at (420, 464) on span.ui-icon.ui-icon-circle-triangle-e
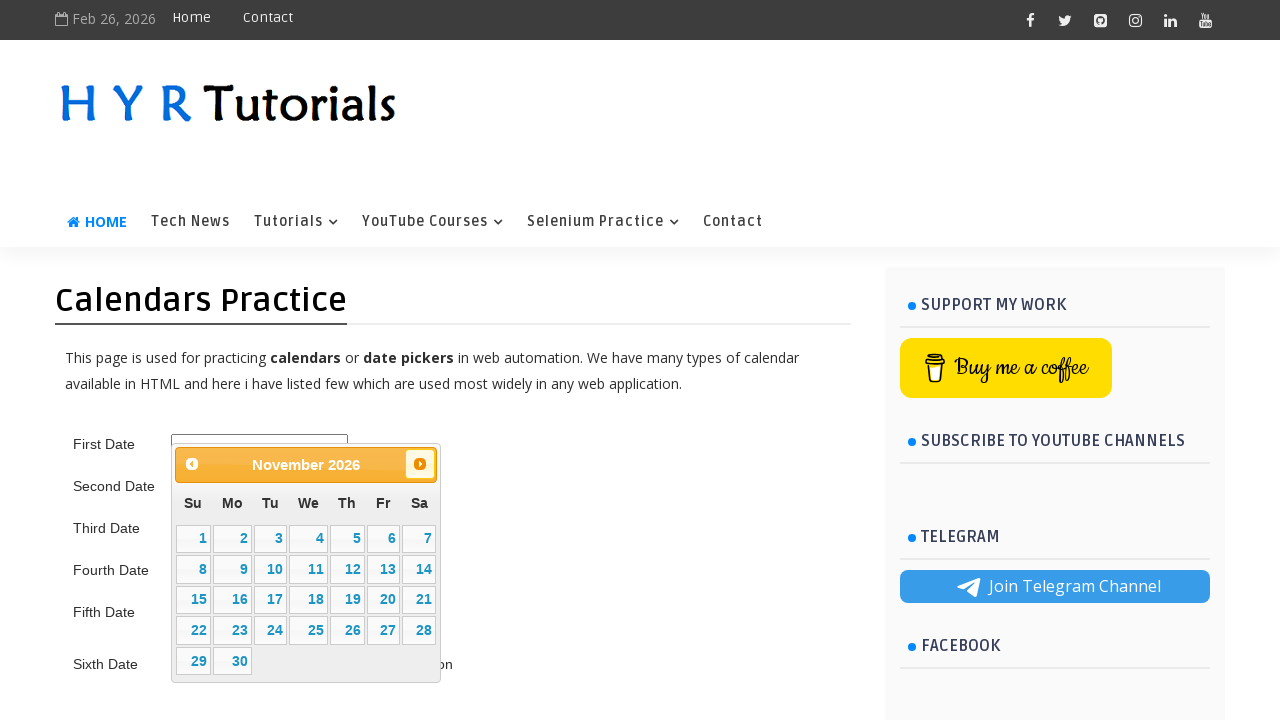

Clicked next month button to navigate toward January at (420, 464) on span.ui-icon.ui-icon-circle-triangle-e
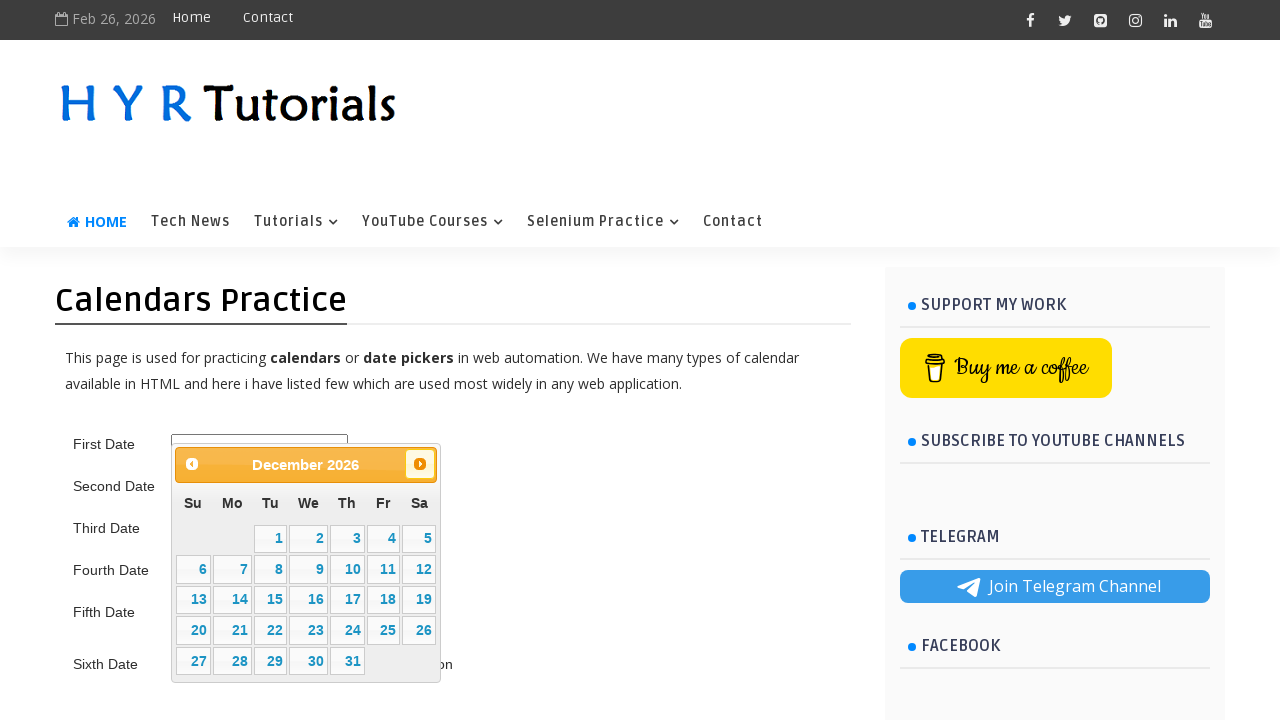

Clicked next month button to navigate toward January at (420, 464) on span.ui-icon.ui-icon-circle-triangle-e
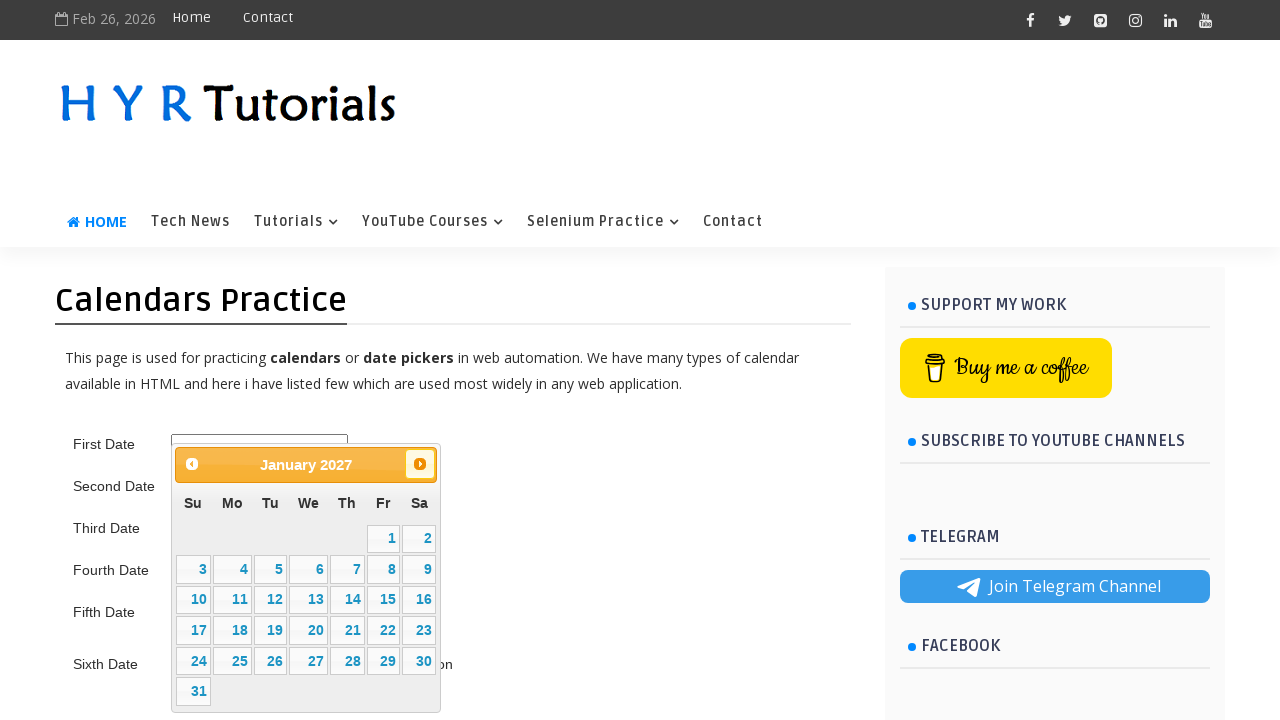

Selected day 2 from the January calendar at (419, 539) on td[data-handler='selectDay'] >> nth=1
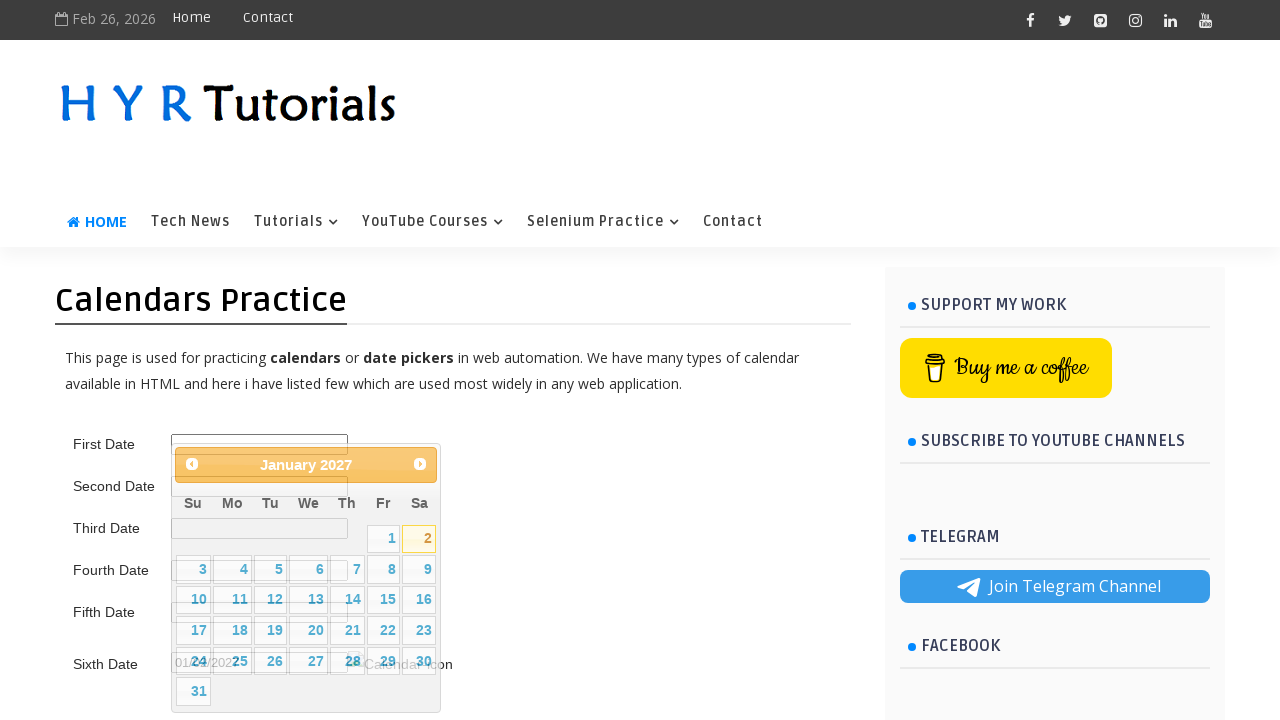

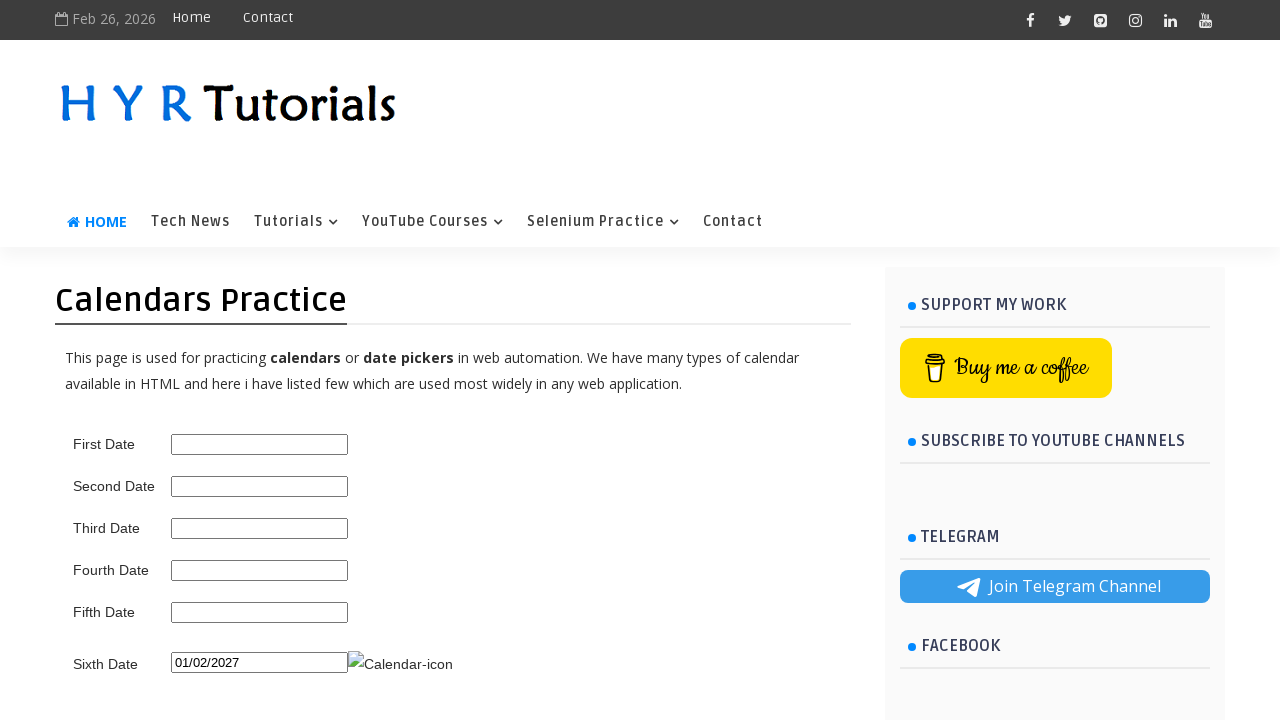